Navigates to Edureka website, clicks on Courses link, and performs keyboard navigation using arrow and tab keys

Starting URL: https://www.edureka.co/

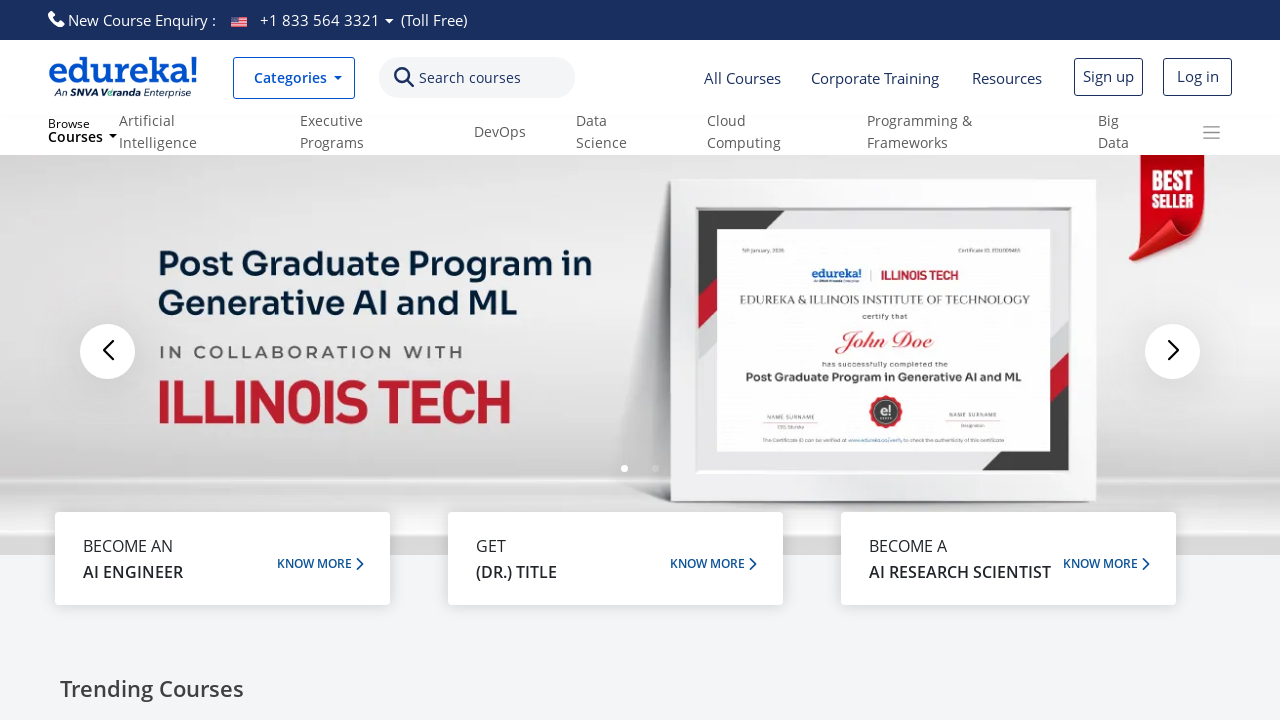

Clicked on Courses link at (742, 78) on a:text('Courses')
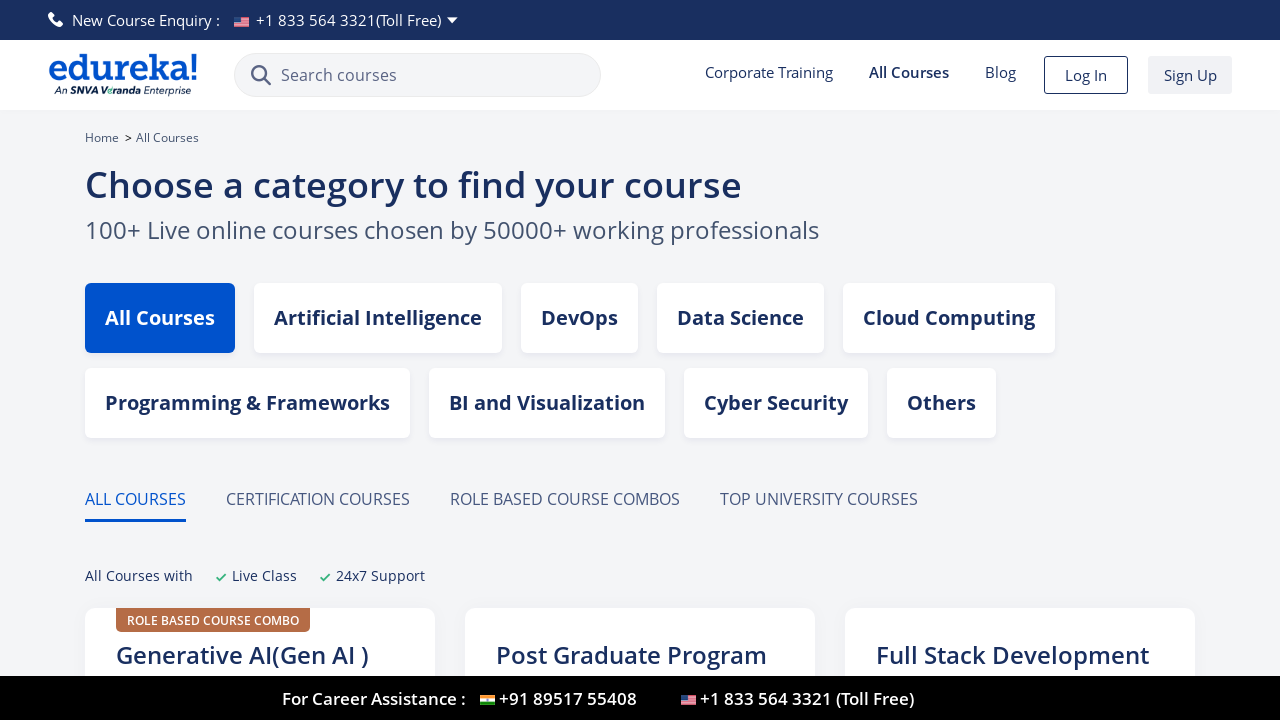

Waited for page to load (4000ms)
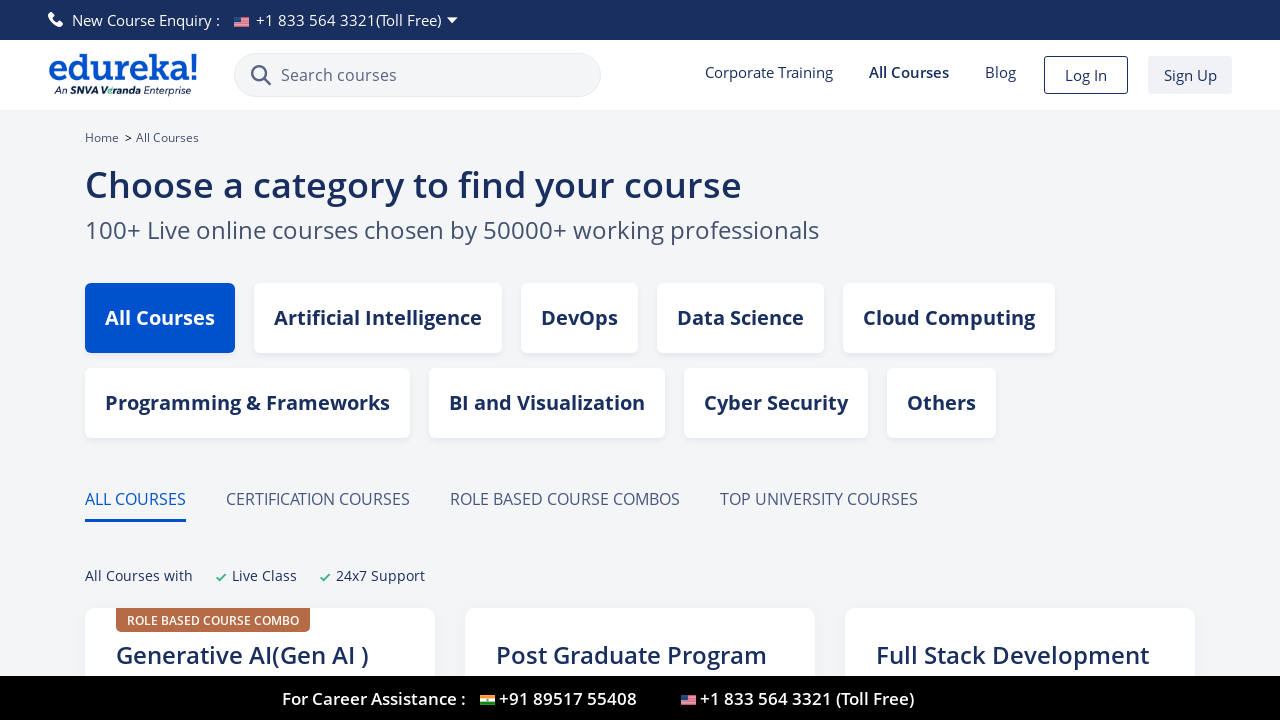

Pressed ArrowDown key for keyboard navigation
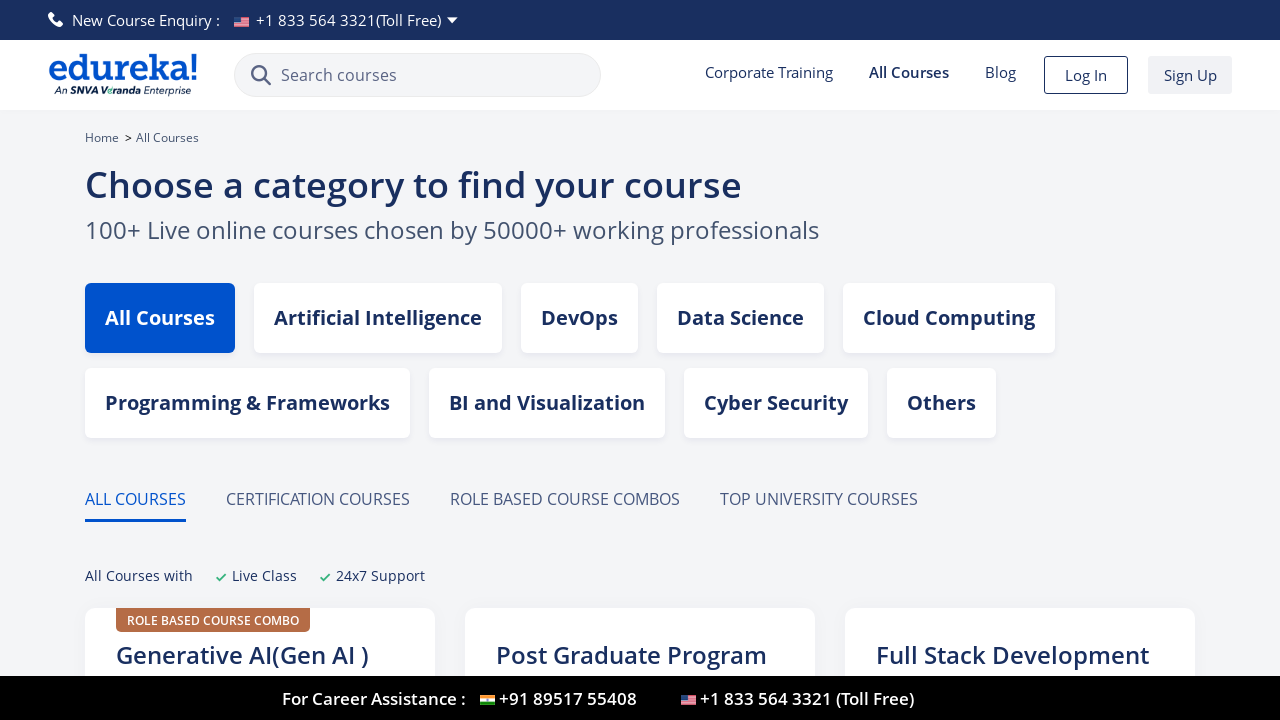

Waited before next keyboard action (4000ms)
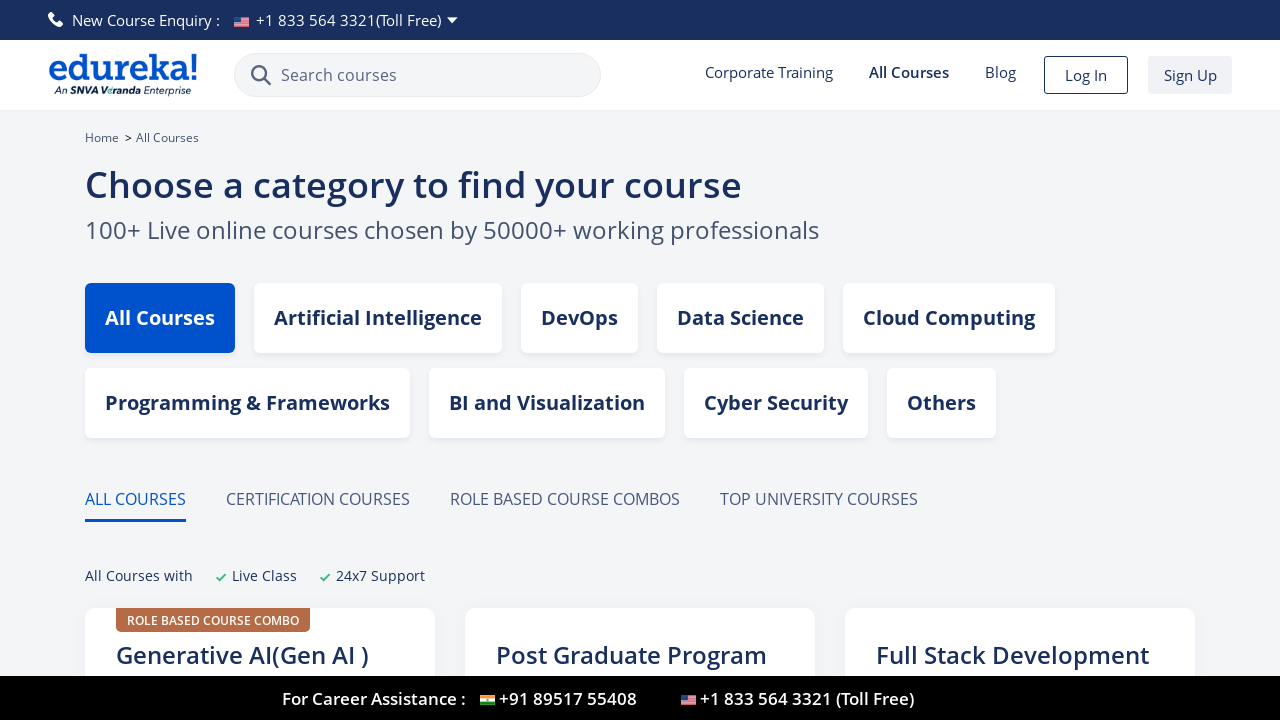

Pressed Tab key for keyboard navigation
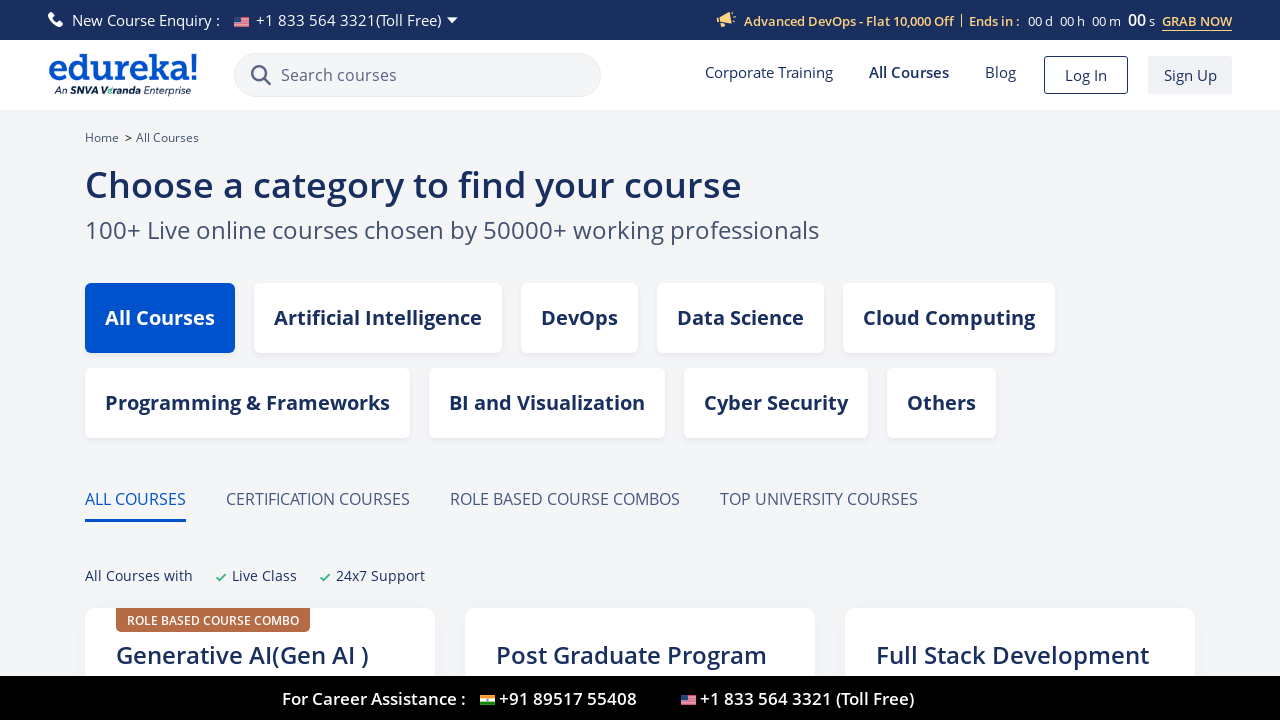

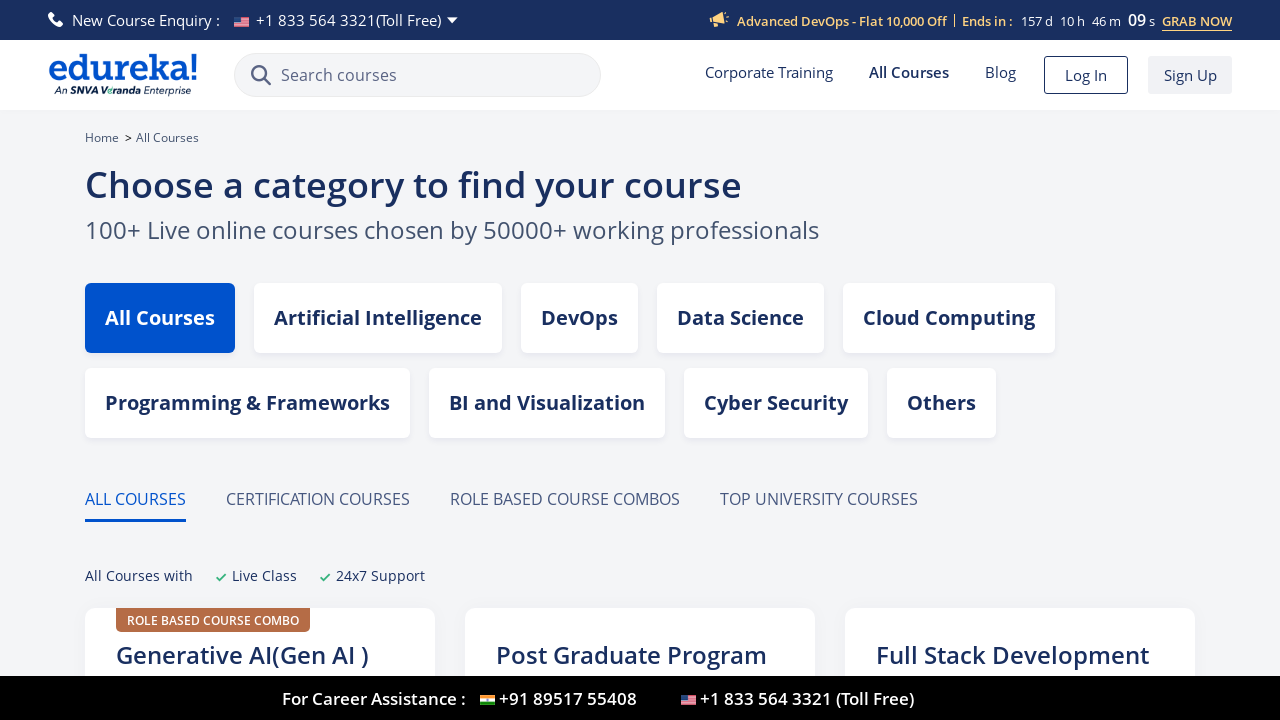